Tests navigation by clicking a link with mathematically calculated text, then fills out a form with personal information (first name, last name, city, country) and submits it.

Starting URL: http://suninjuly.github.io/find_link_text

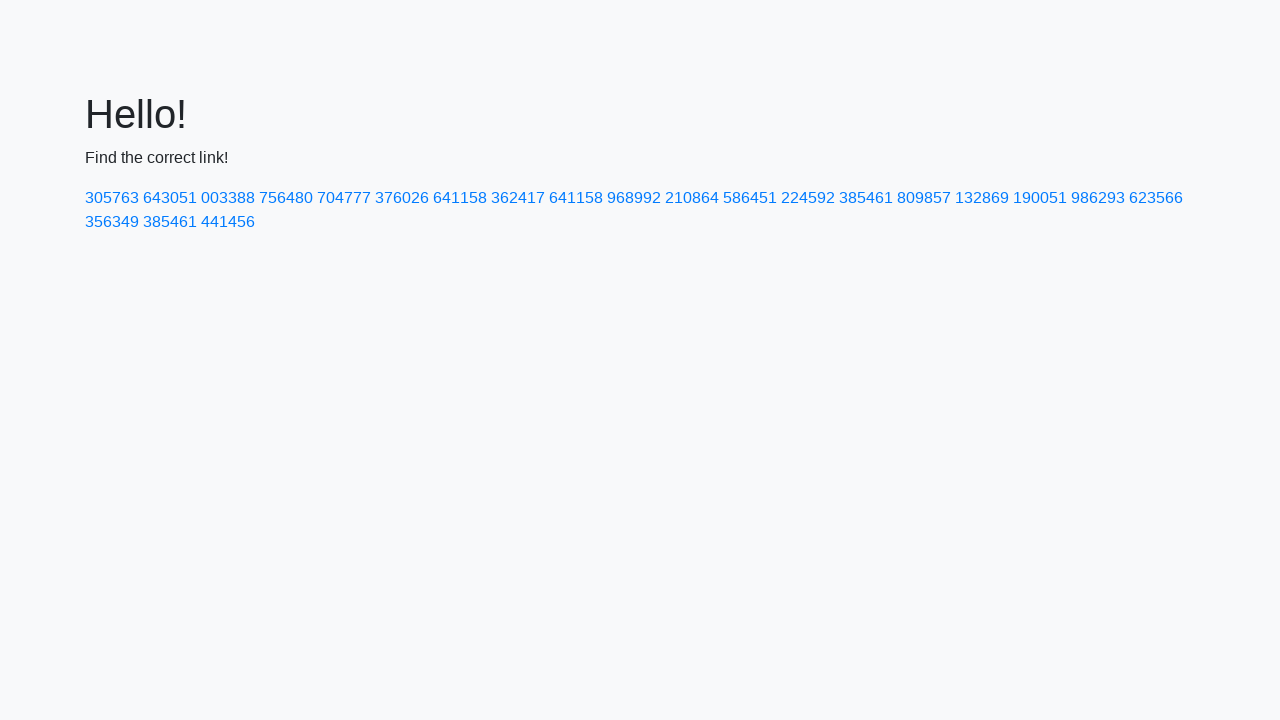

Clicked link with mathematically calculated text (224592) at (808, 198) on a:has-text('224592')
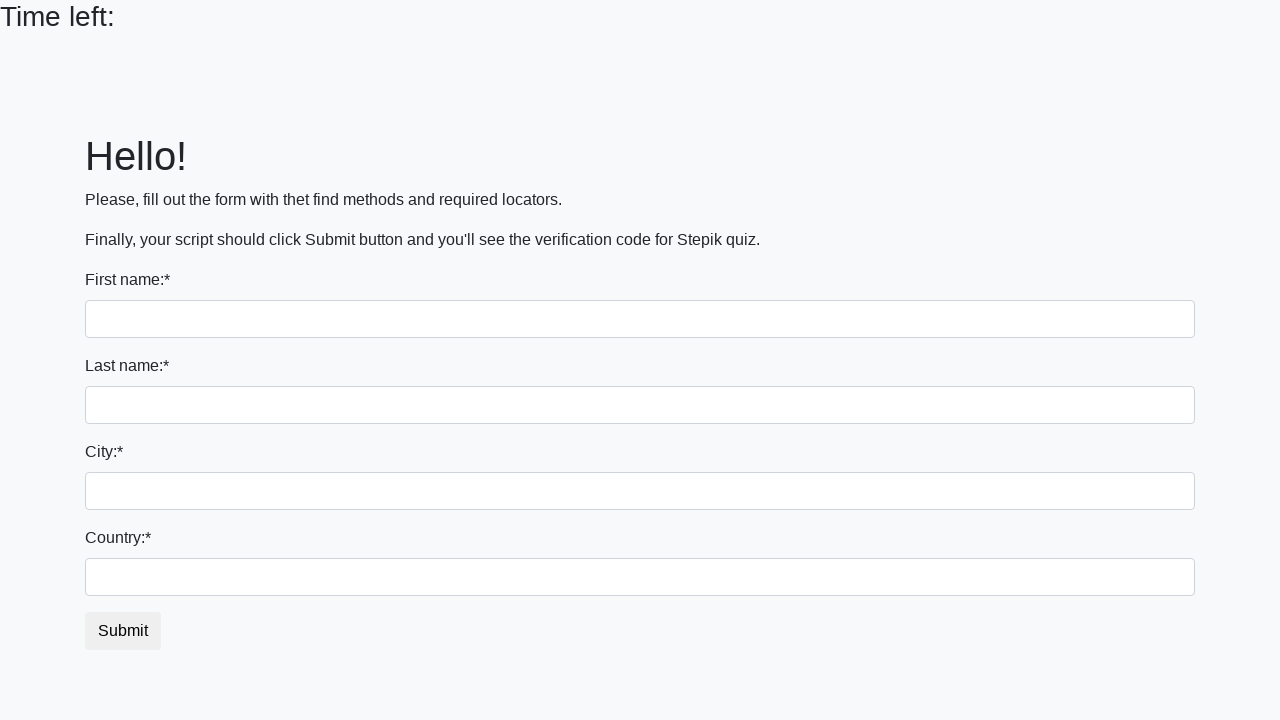

Filled first name field with 'Ivan' on input
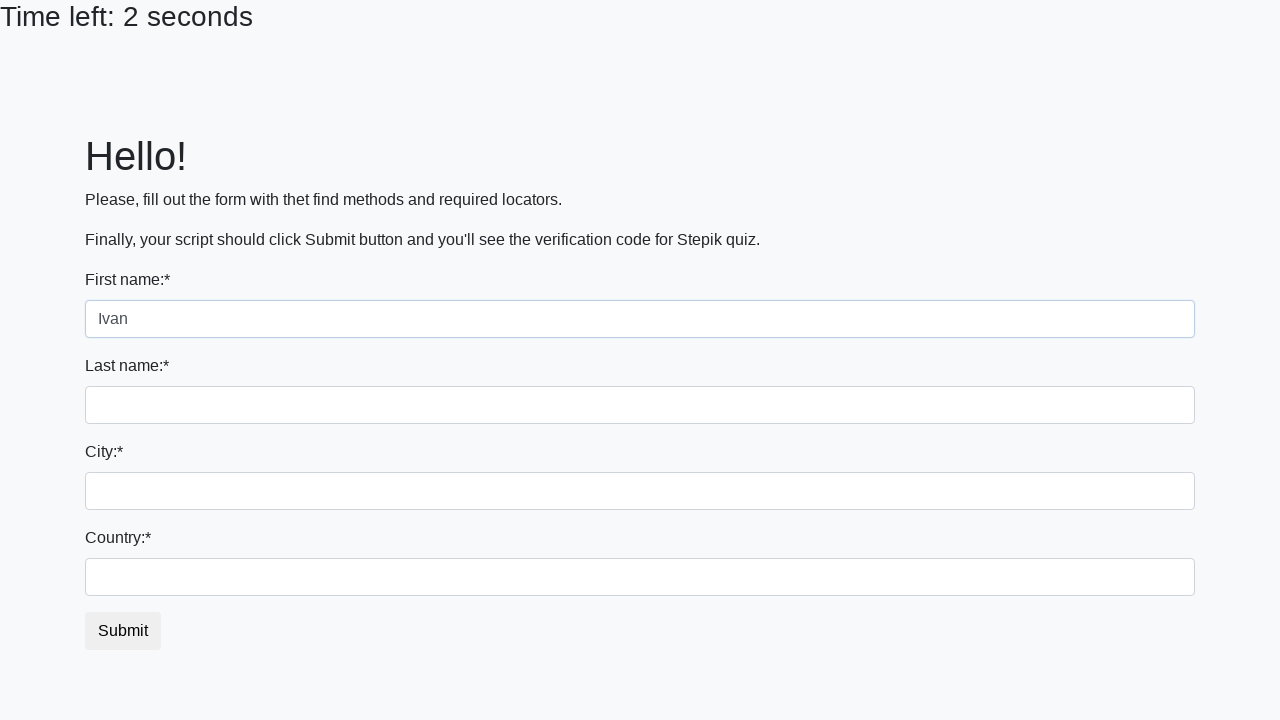

Filled last name field with 'Petrov' on input[name='last_name']
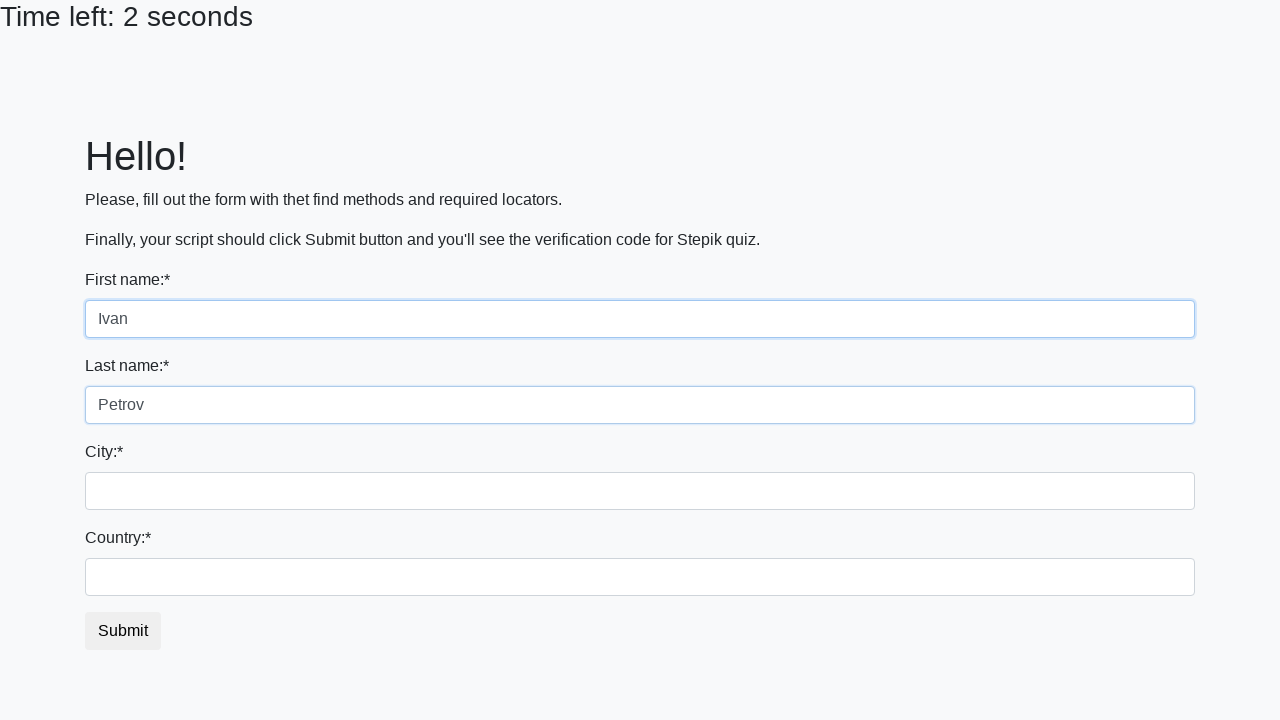

Filled city field with 'Smolensk' on .city
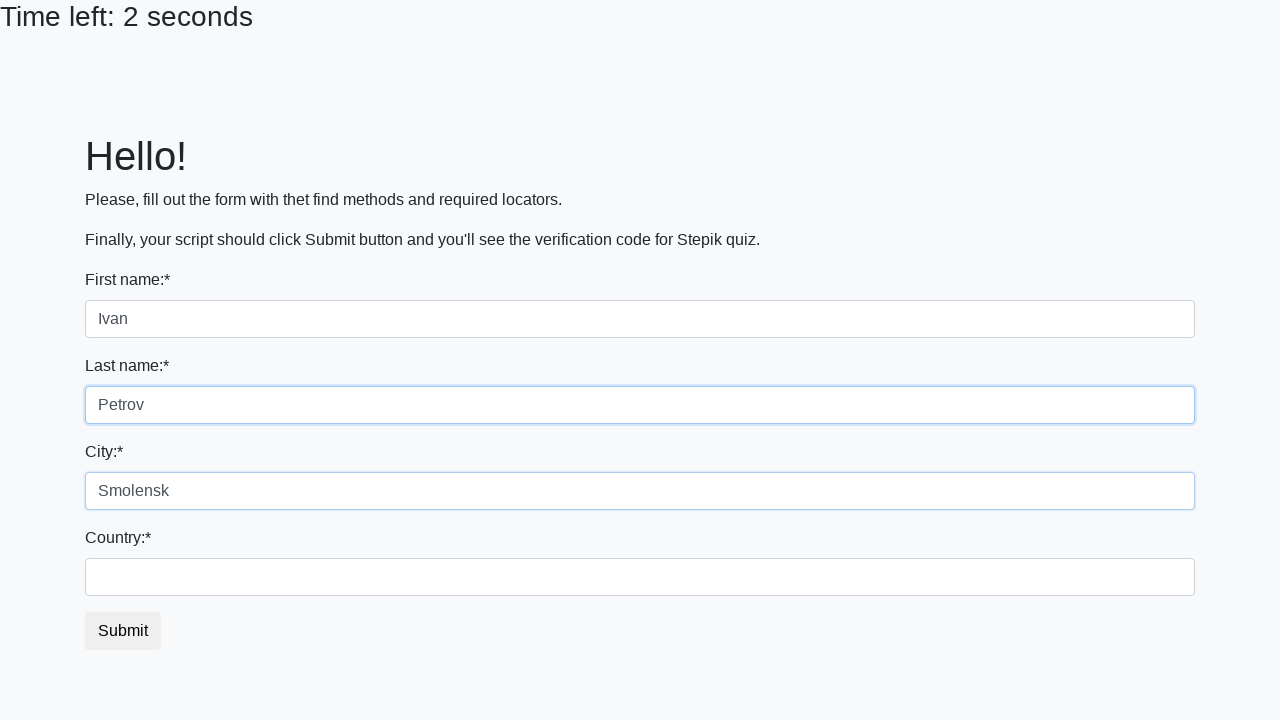

Filled country field with 'Russia' on #country
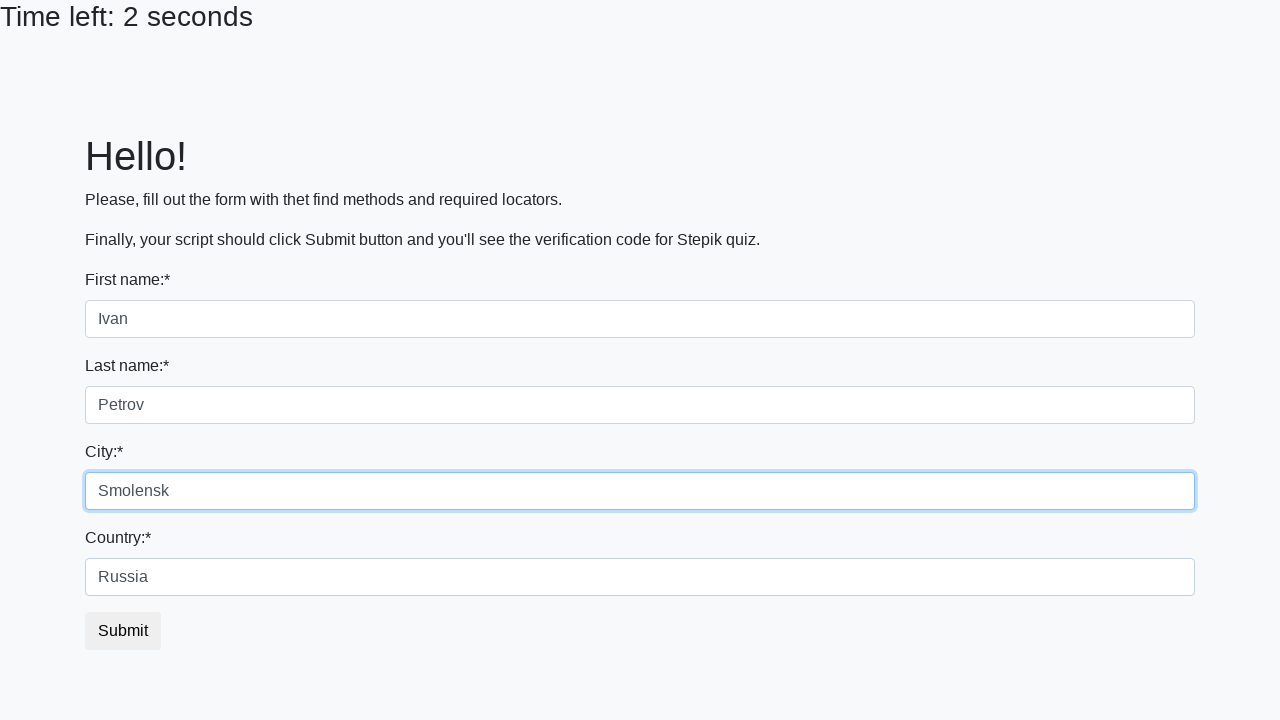

Clicked submit button to complete form submission at (123, 631) on button.btn
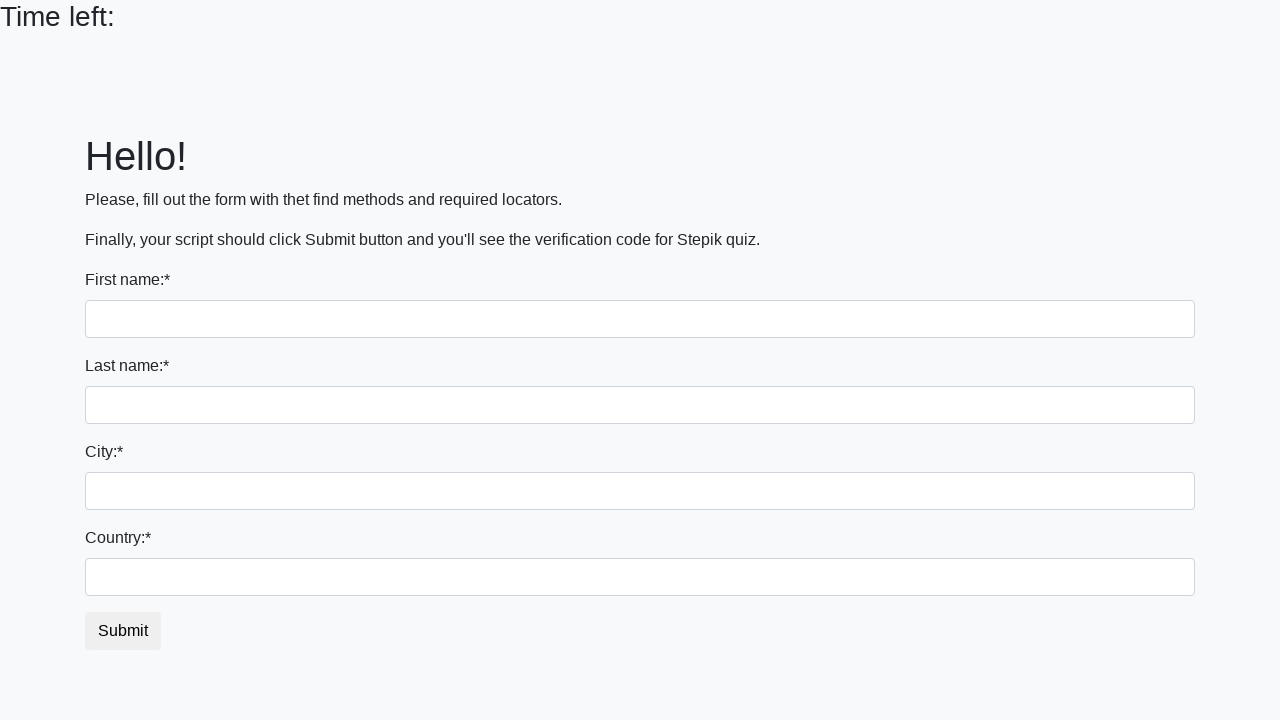

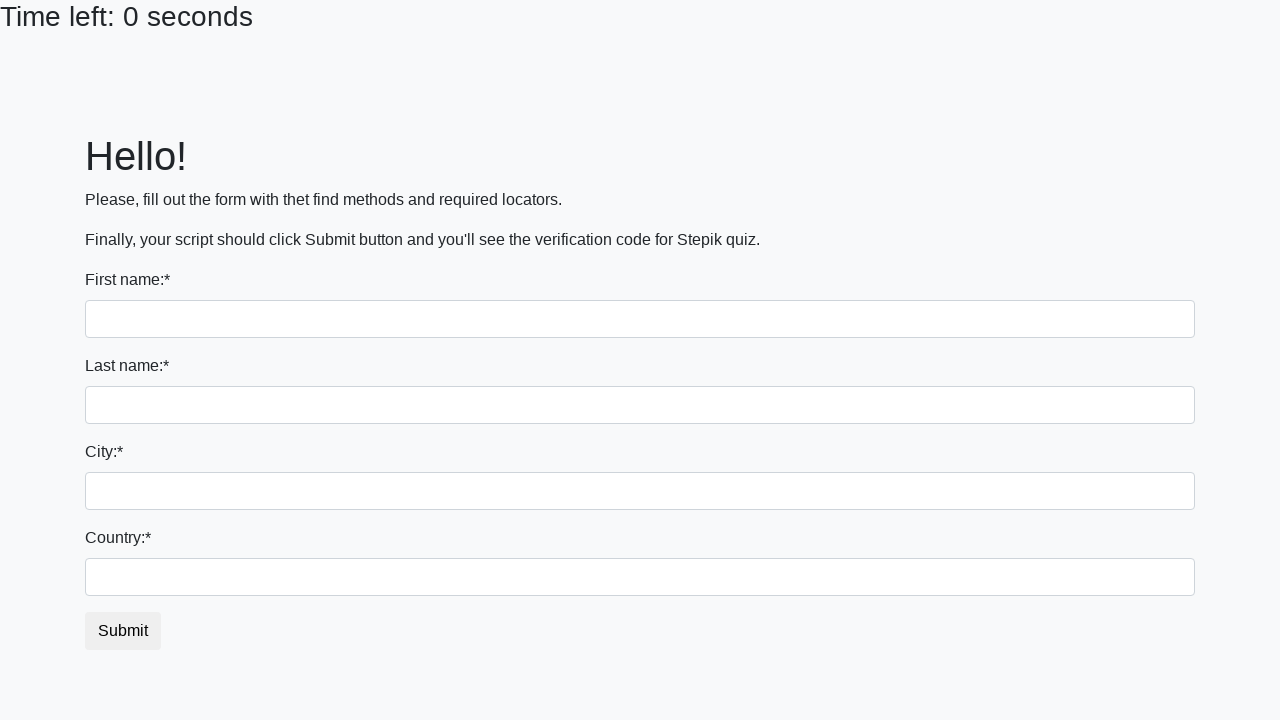